Tests double-click functionality on a button and validates the alert message that appears

Starting URL: http://only-testing-blog.blogspot.com/2014/09/selectable.html

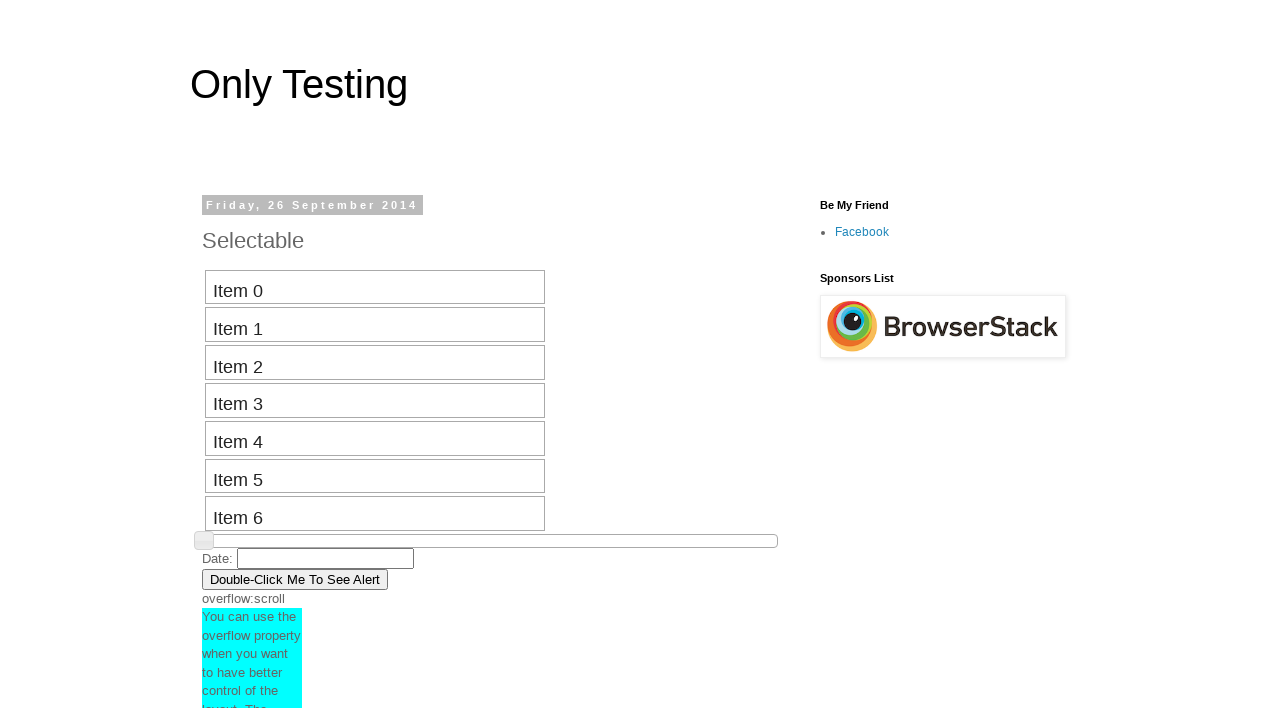

Double-clicked the button at (295, 579) on button
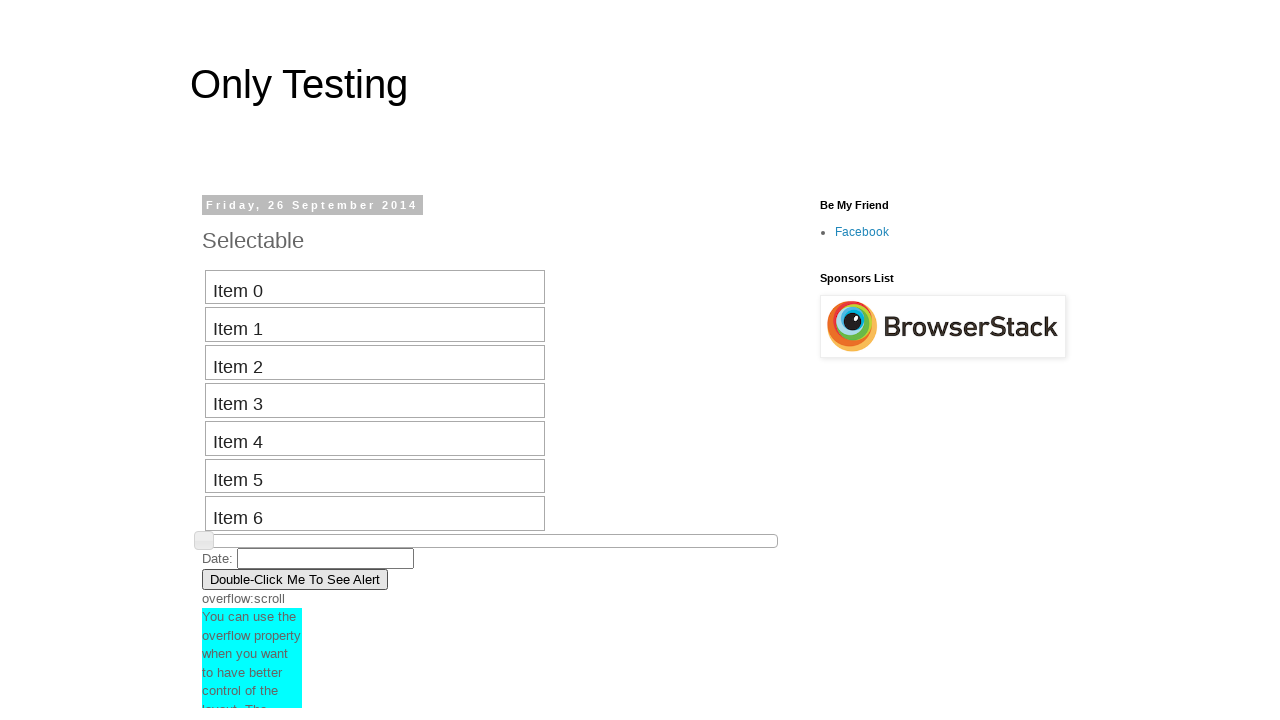

Set up dialog handler to accept alert
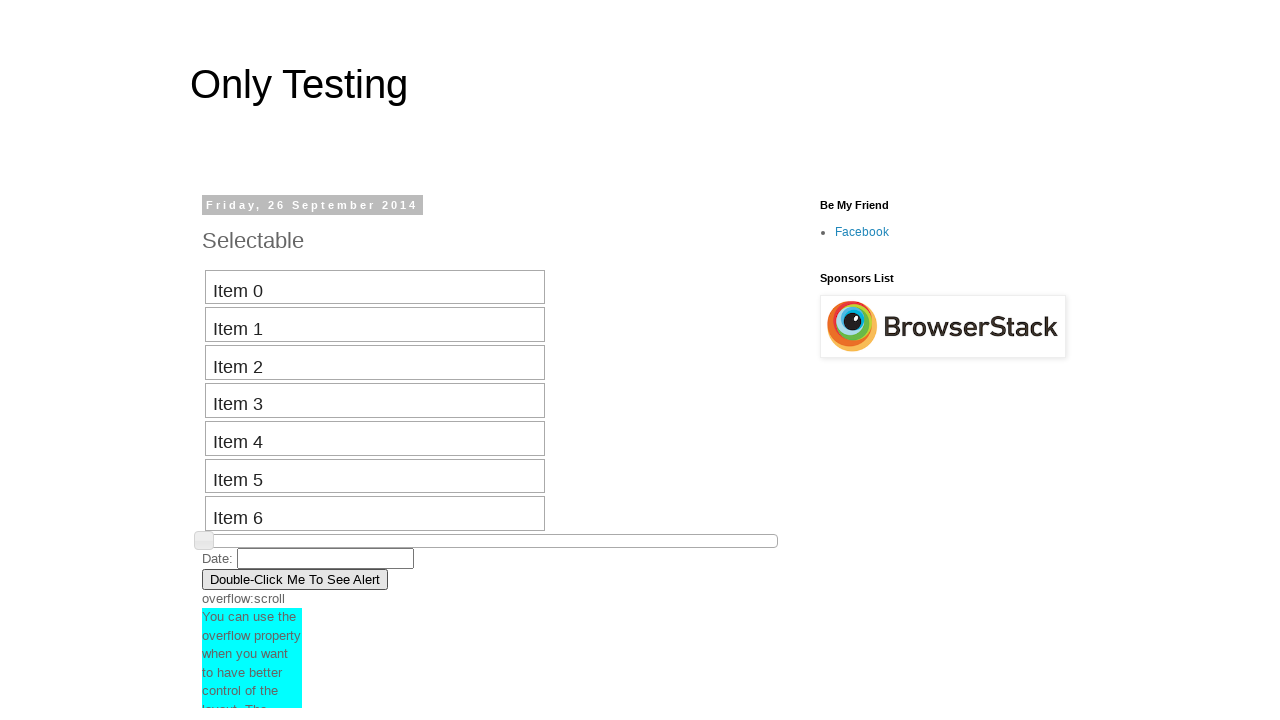

Waited for alert to be processed
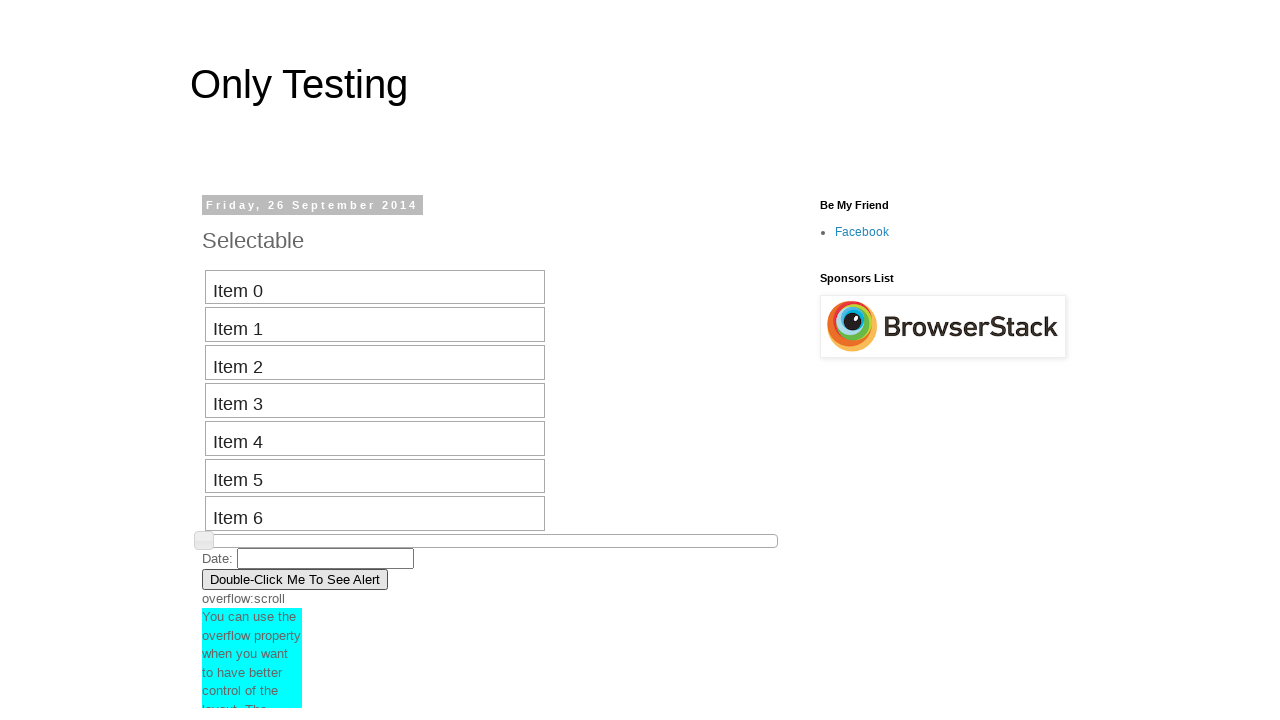

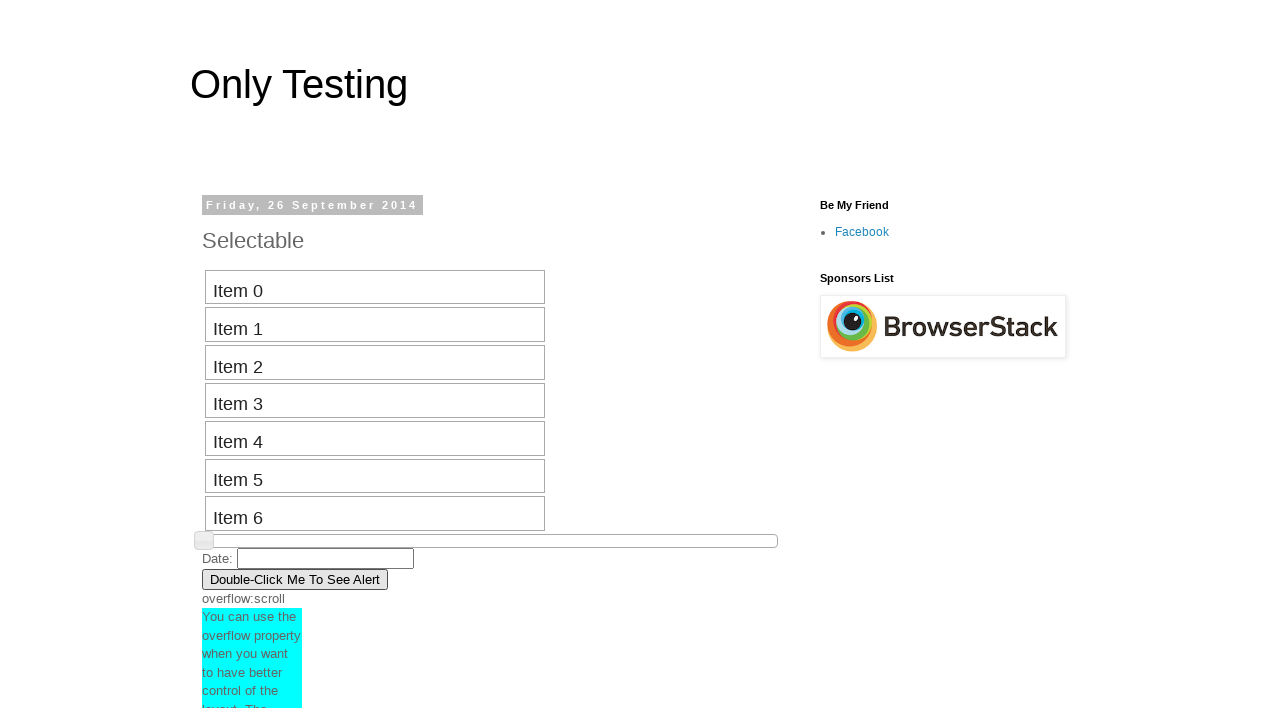